Tests the Multiple Windows functionality on the-internet.herokuapp.com by navigating to the Multiple Windows page and clicking the link that opens a new browser window.

Starting URL: https://the-internet.herokuapp.com/

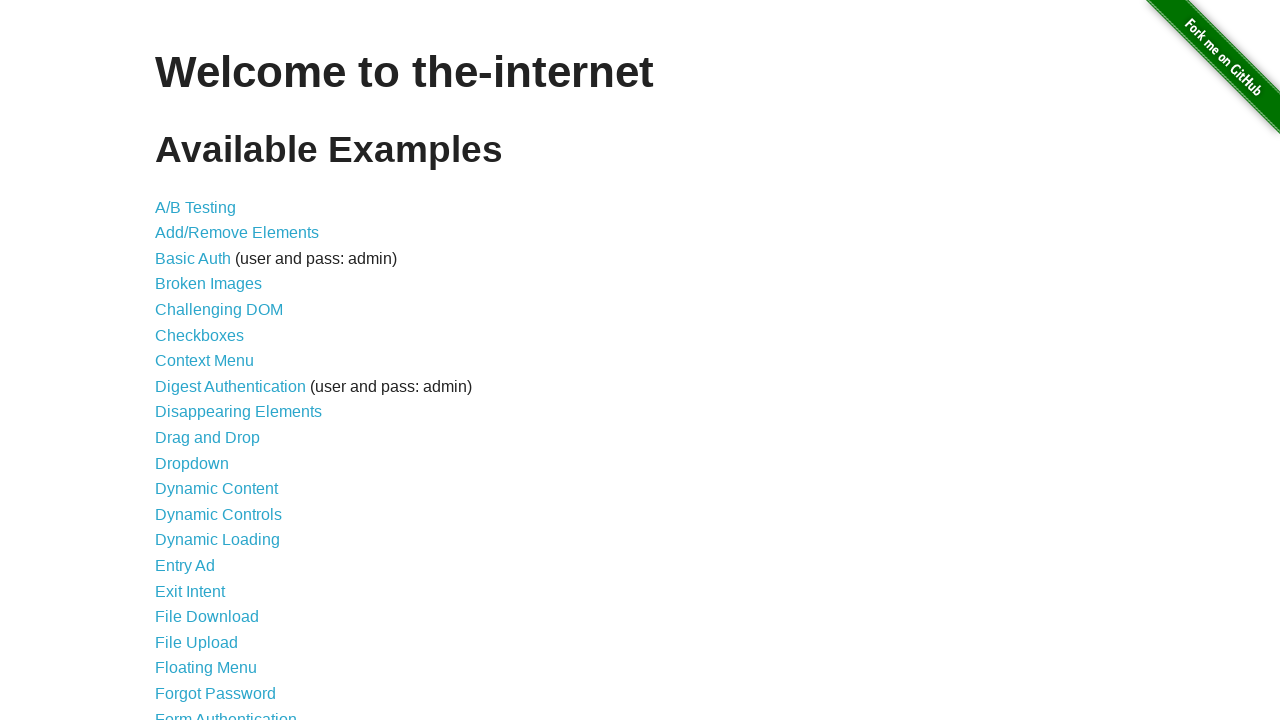

Scrolled down the page by 500 pixels
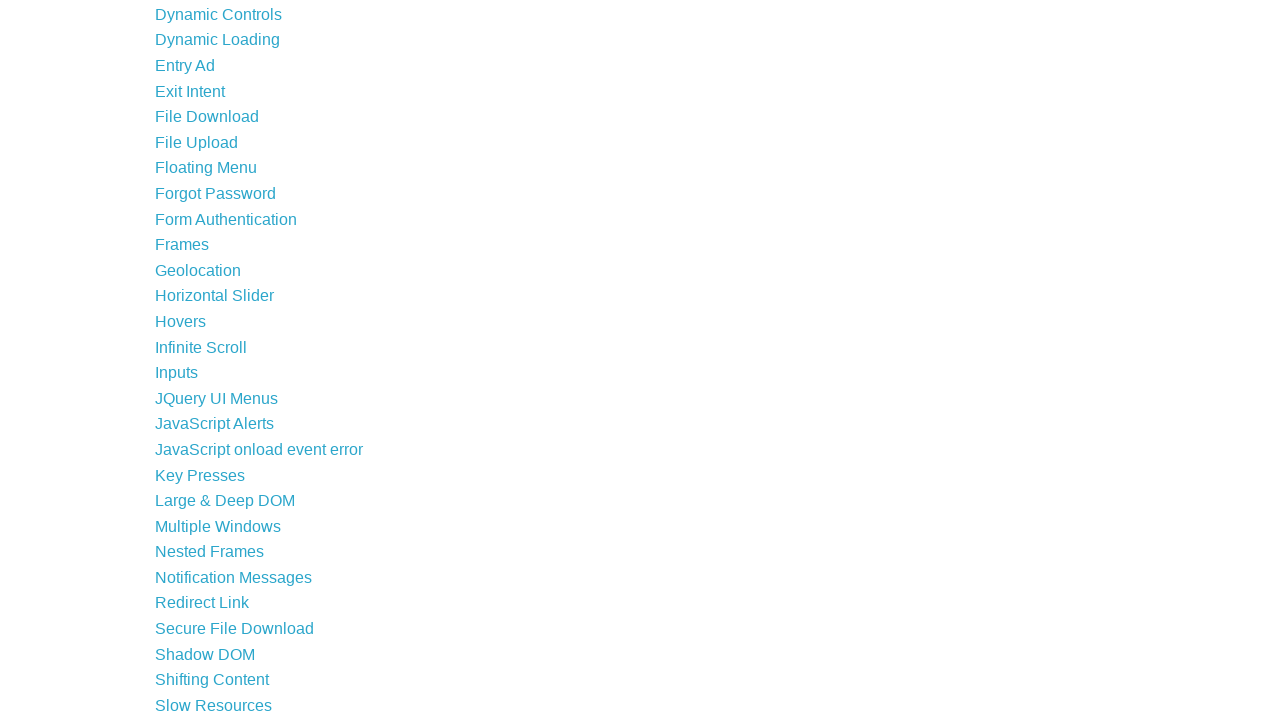

Clicked on 'Multiple Windows' link at (218, 526) on xpath=//a[normalize-space()='Multiple Windows']
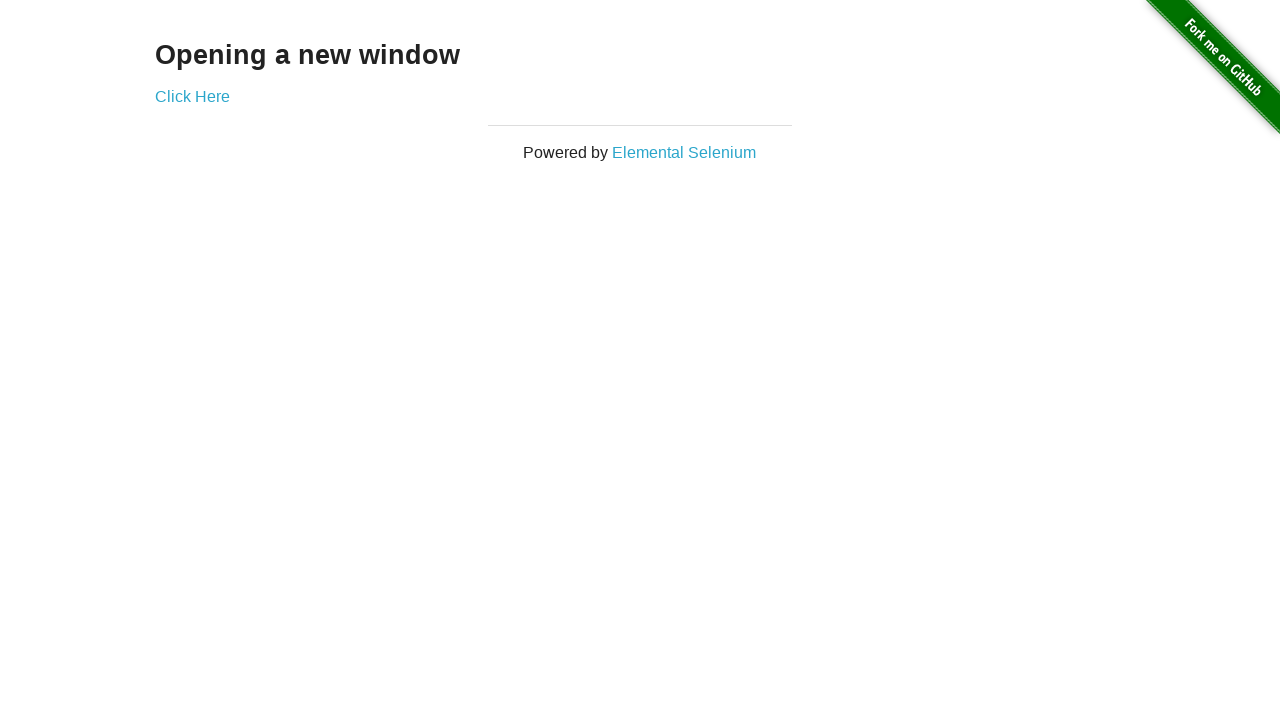

Clicked 'Click Here' link to open new window at (192, 96) on xpath=//a[normalize-space()='Click Here']
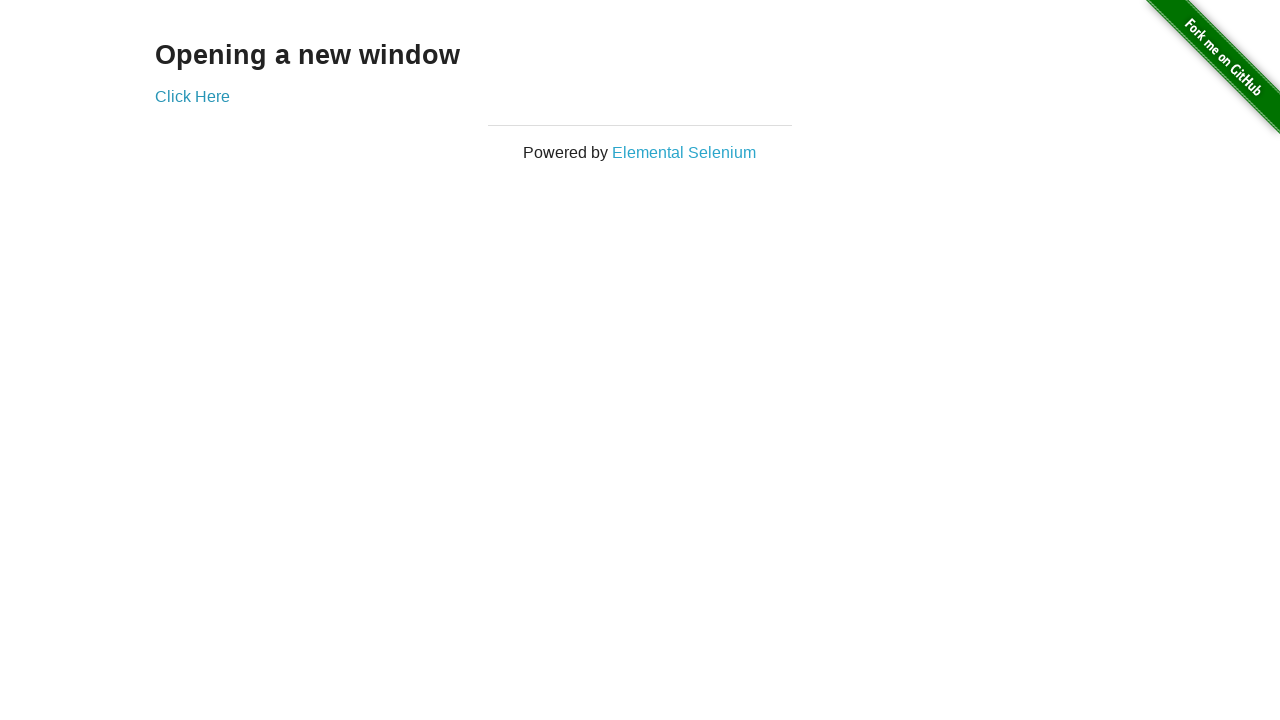

New popup window opened and reference obtained
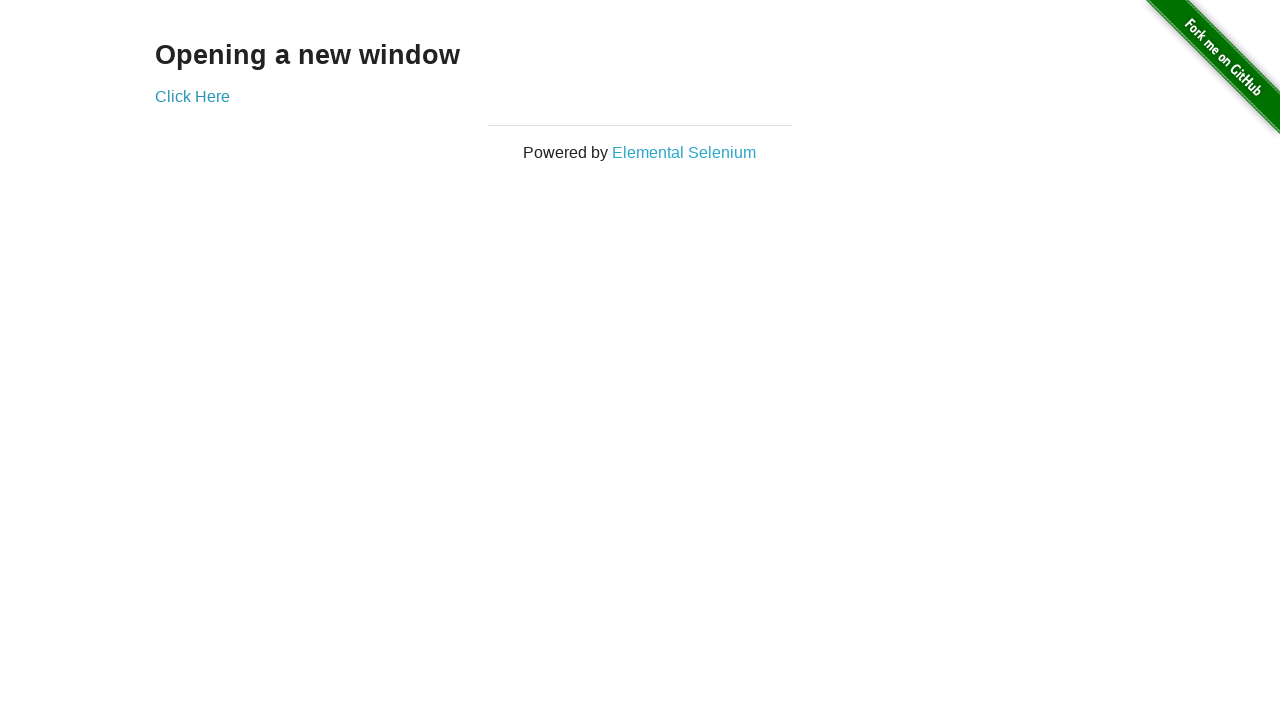

Heading element loaded on the new window
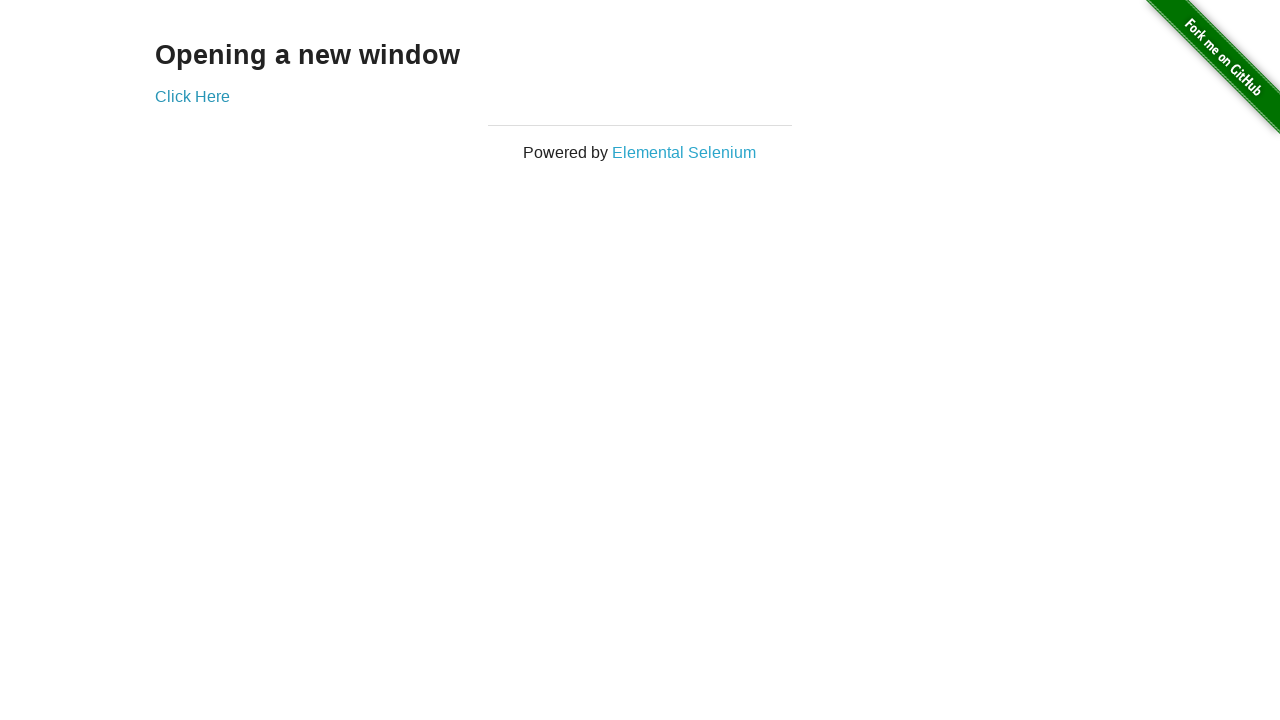

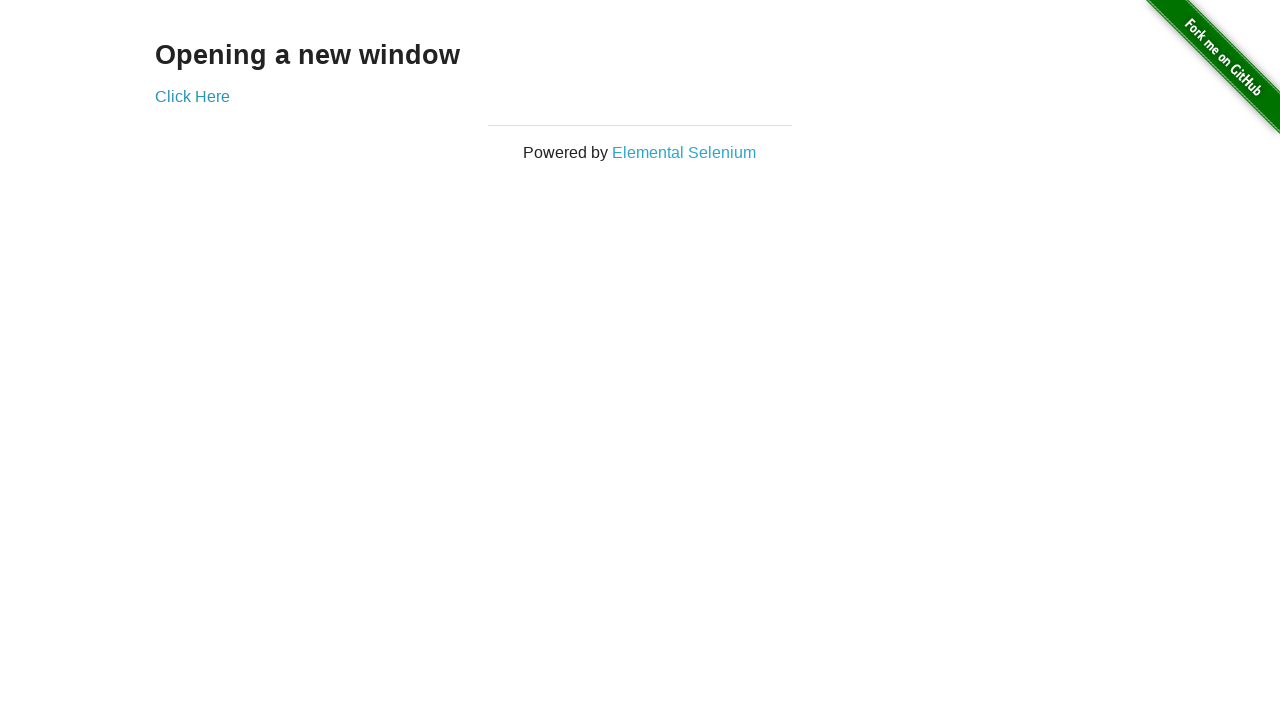